Tests keyboard key press functionality by sending a tab key without targeting a specific element first, then verifying the displayed result text.

Starting URL: http://the-internet.herokuapp.com/key_presses

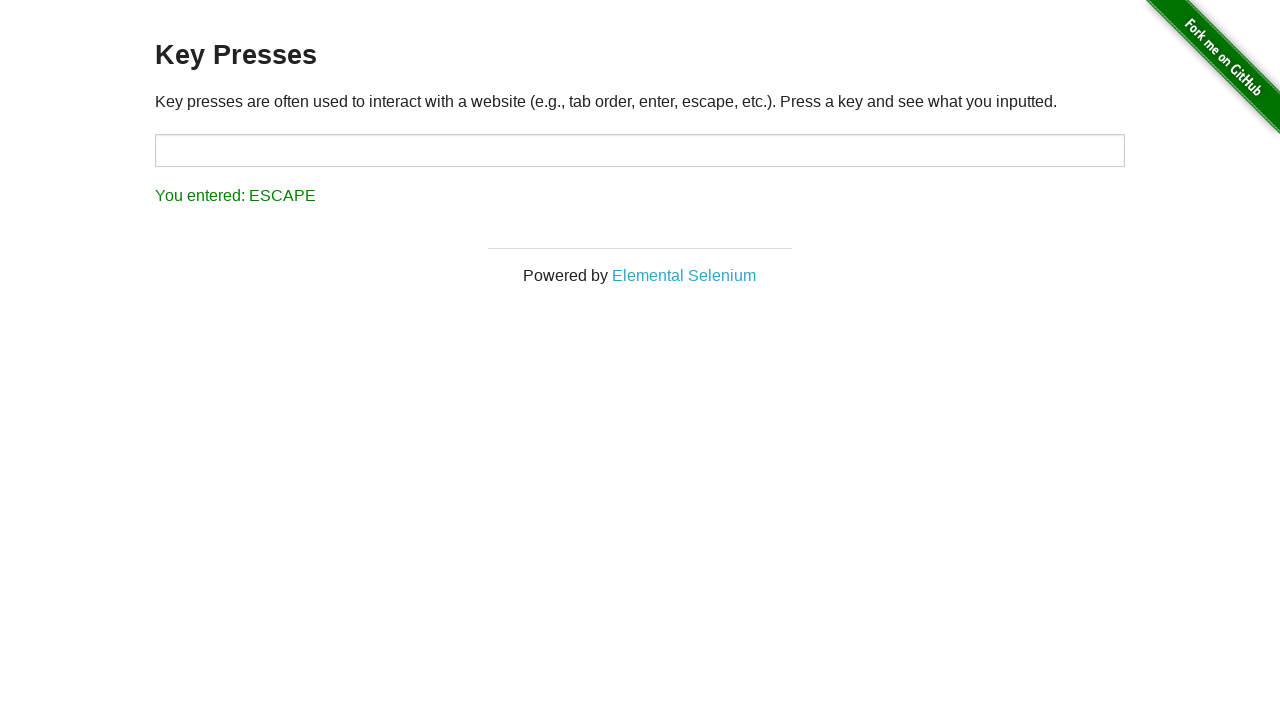

Pressed Tab key on the page
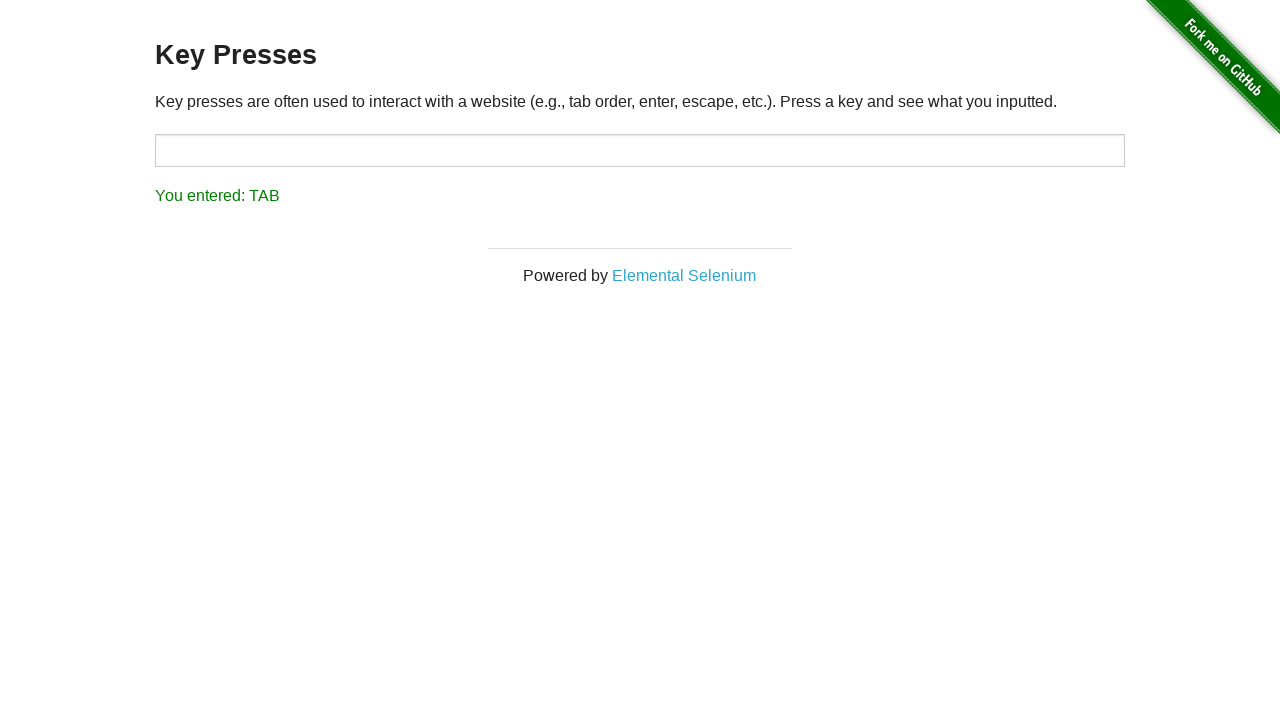

Result element loaded
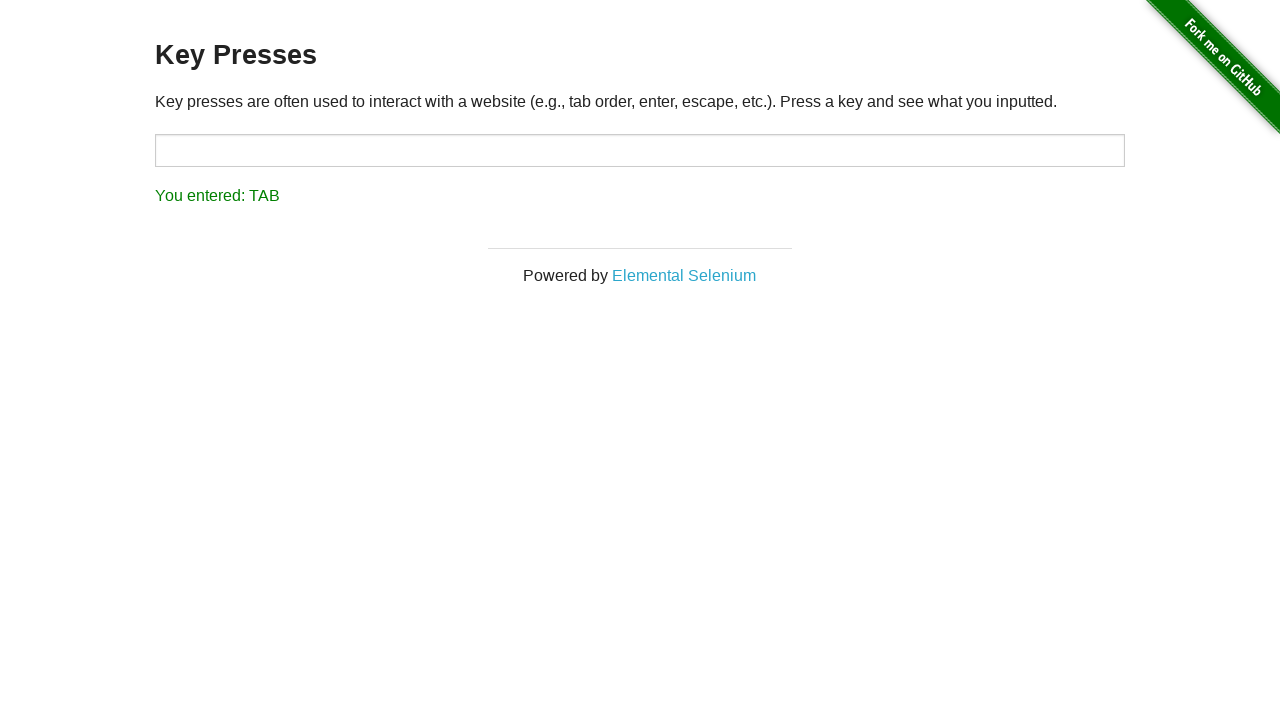

Retrieved result text content
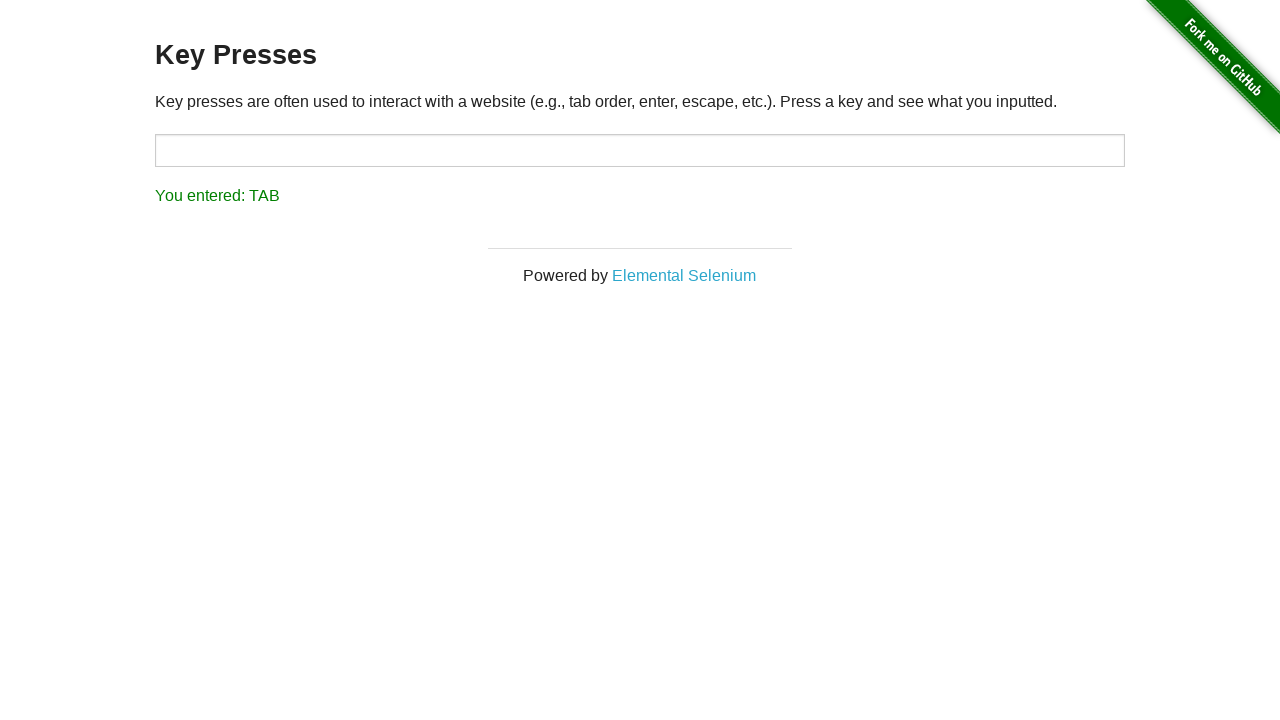

Verified result text displays 'You entered: TAB'
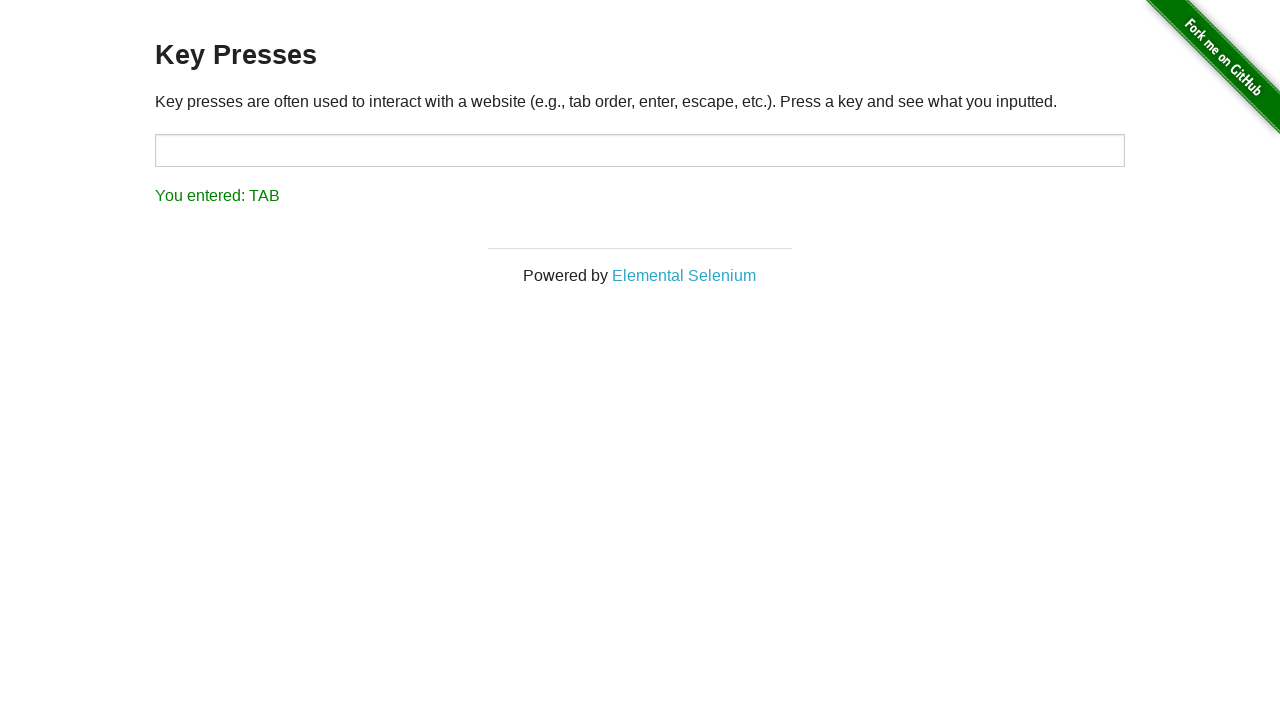

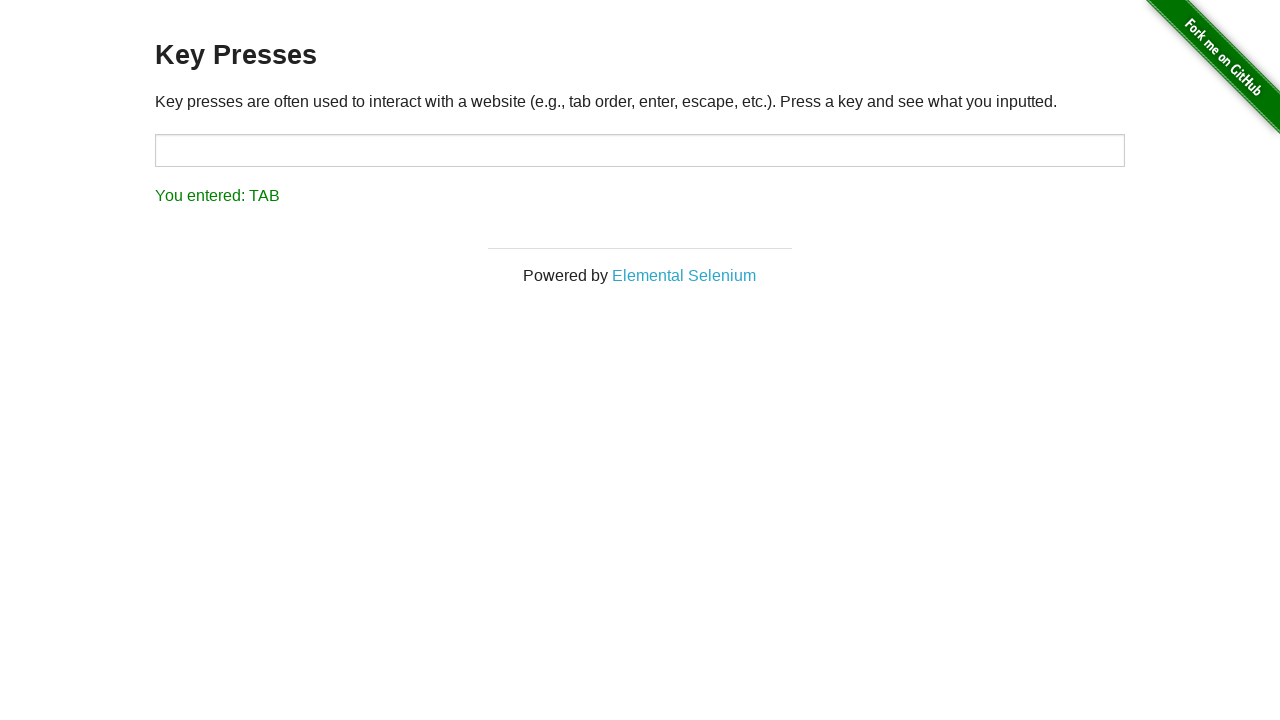